Tests adding multiple products to cart on a grocery shopping practice site by finding specific items (Cucumber, Brinjal, Mushroom, Musk Melon), increasing their quantity, and clicking add to cart for each.

Starting URL: https://rahulshettyacademy.com/seleniumPractise/#/

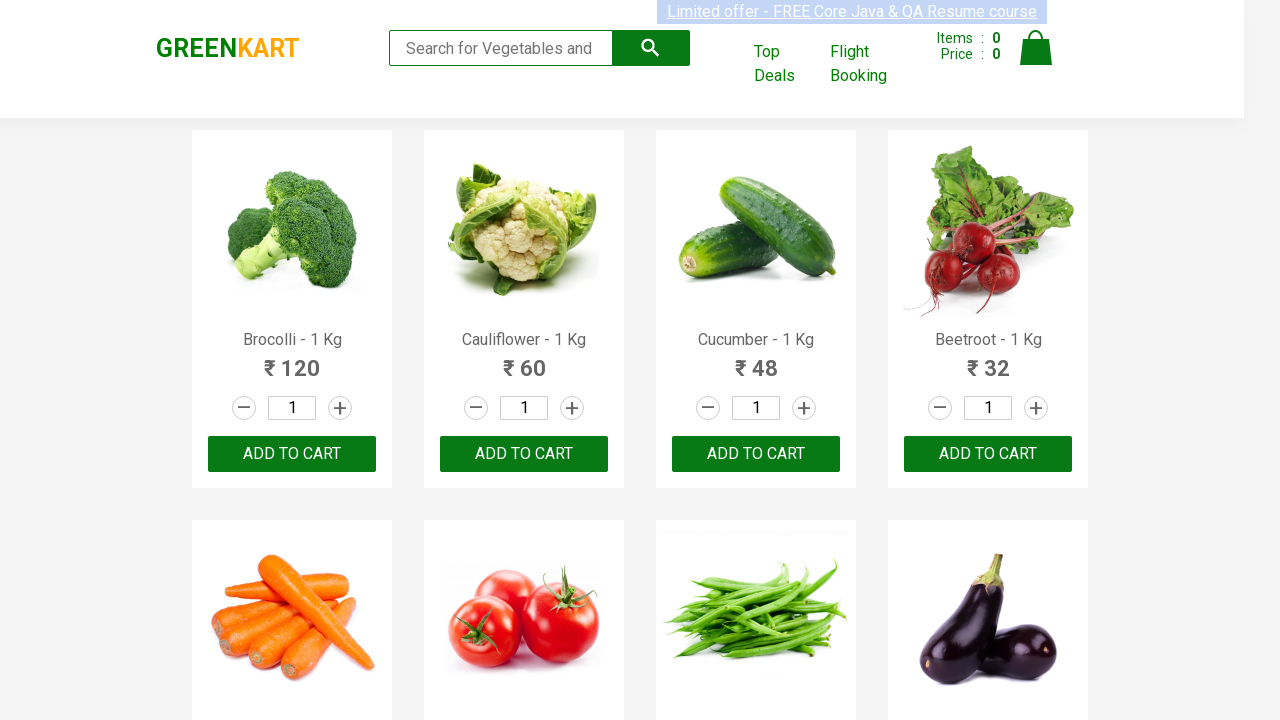

Waited for product list to load
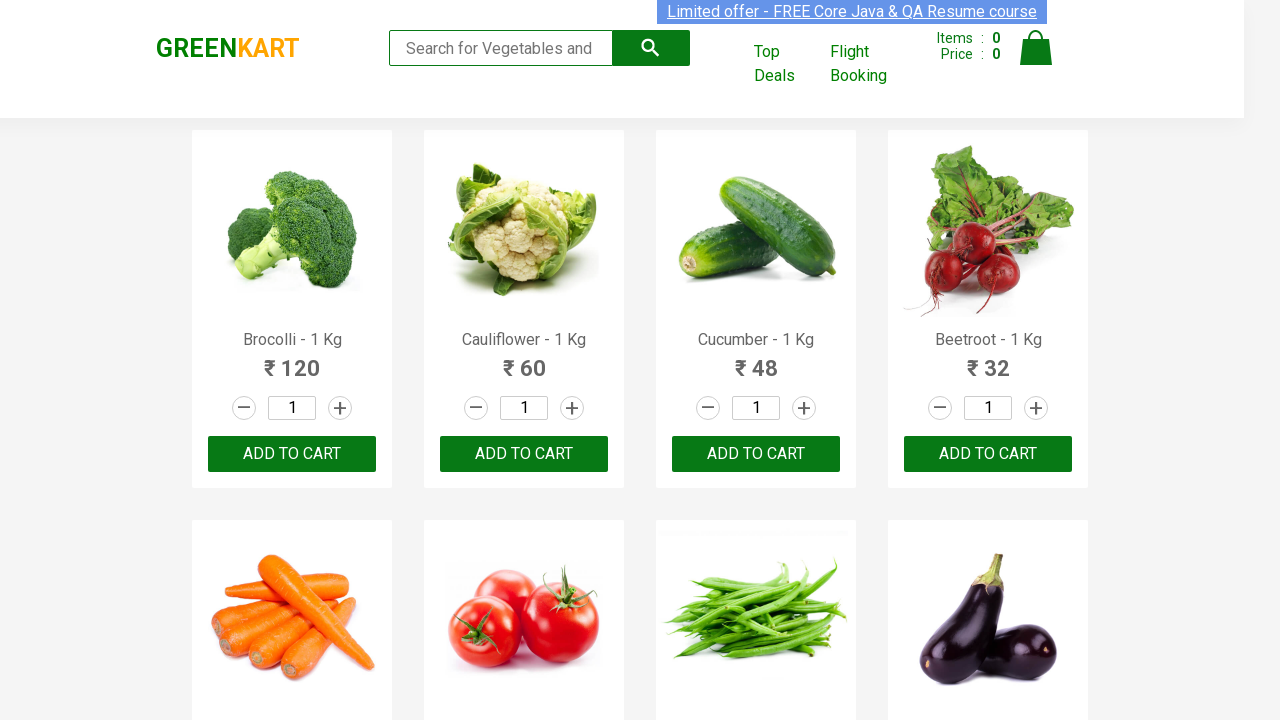

Retrieved all product elements from the page
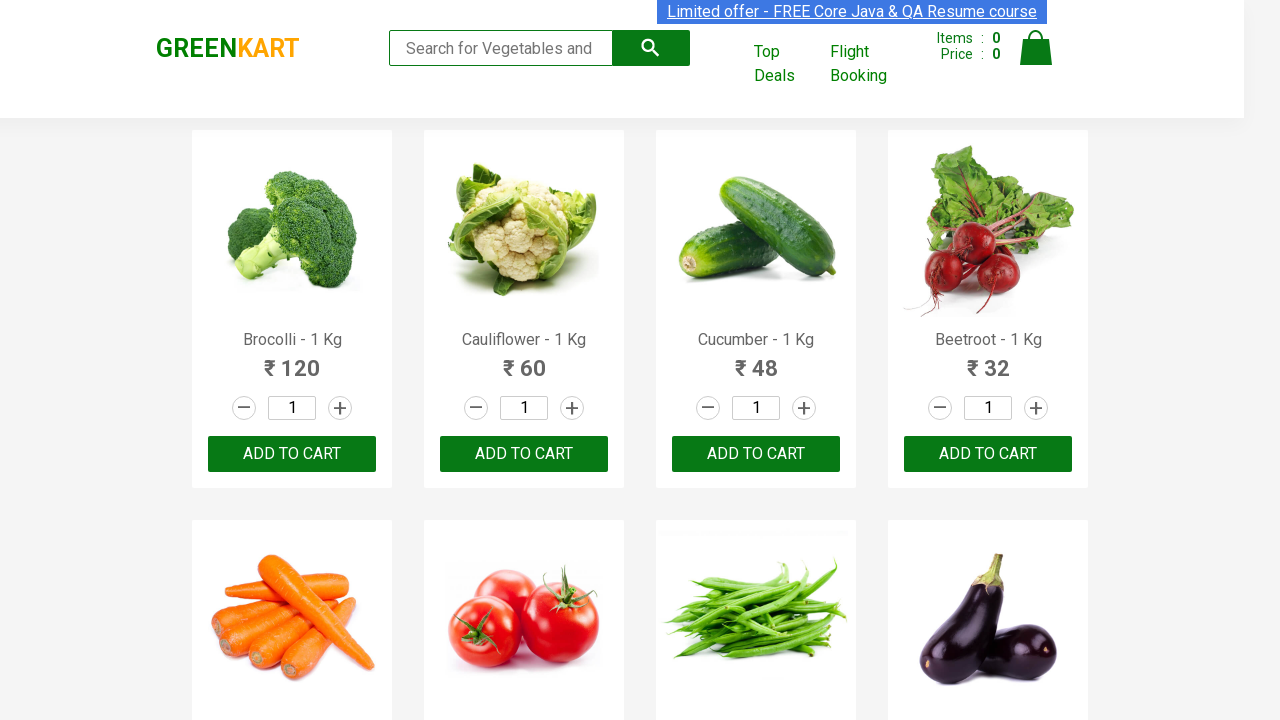

Clicked + button to increase quantity for Cucumber
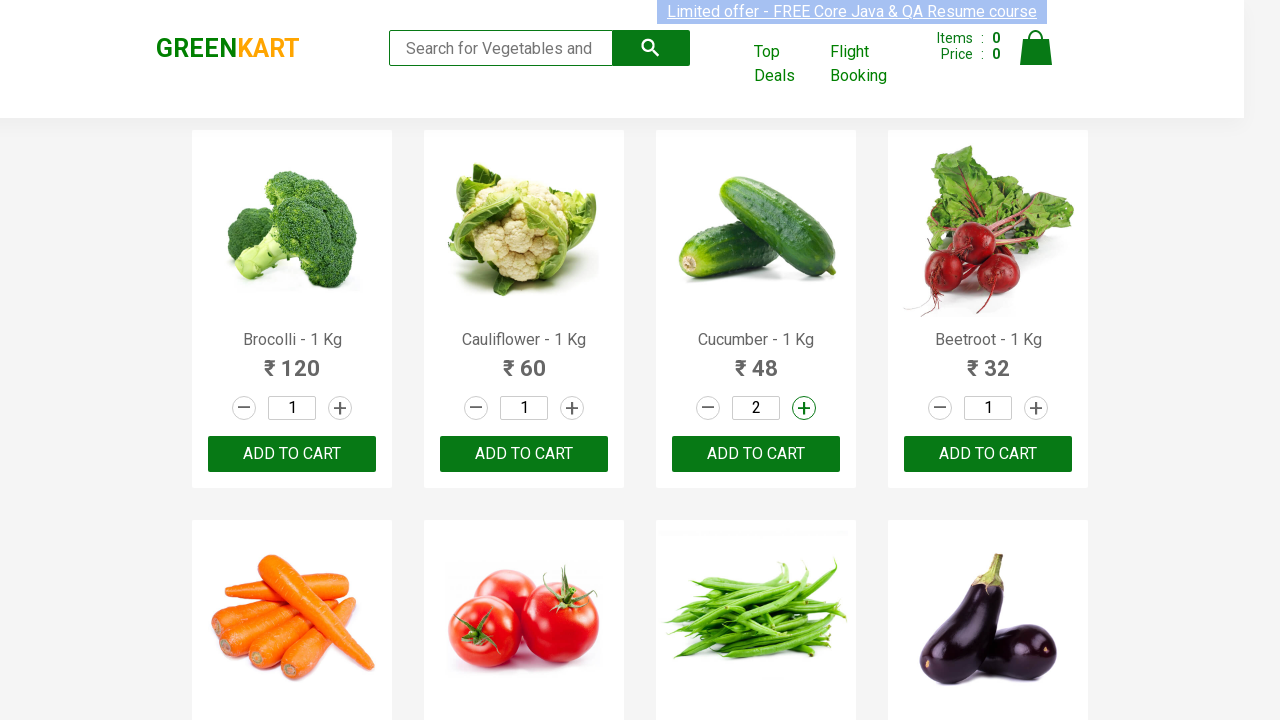

Waited 1 second for quantity update
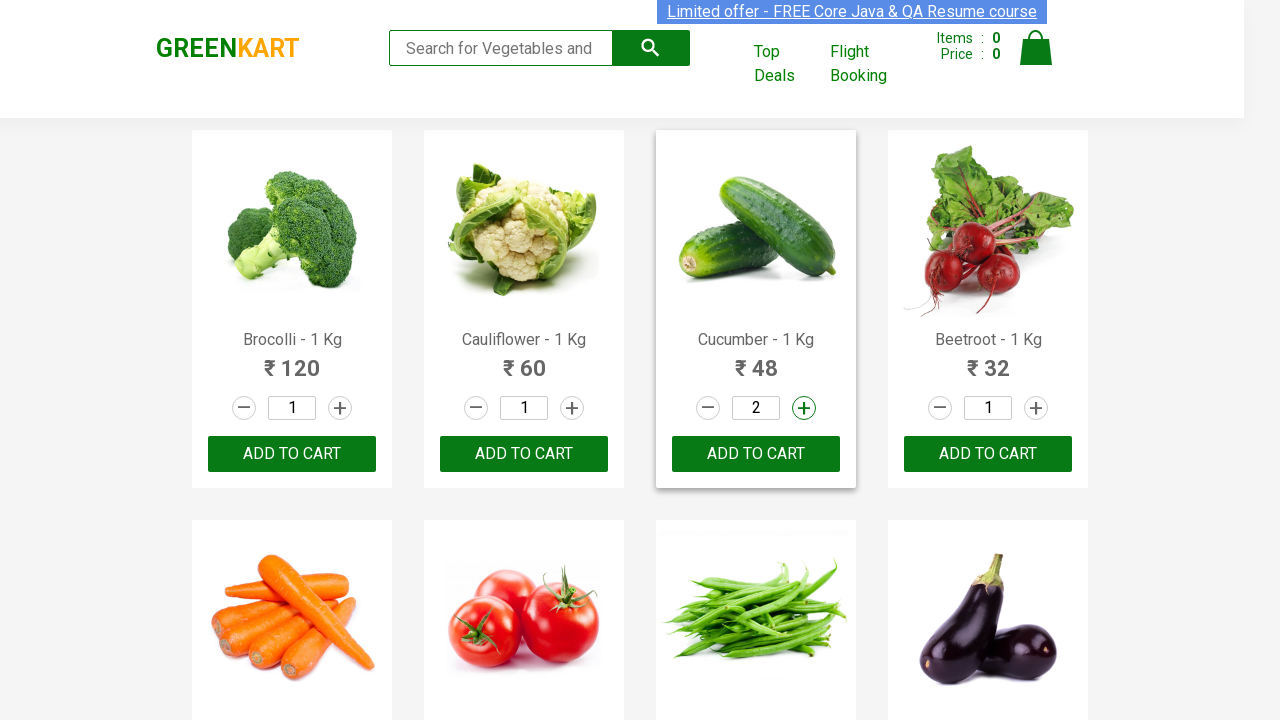

Clicked 'Add to Cart' button for Cucumber
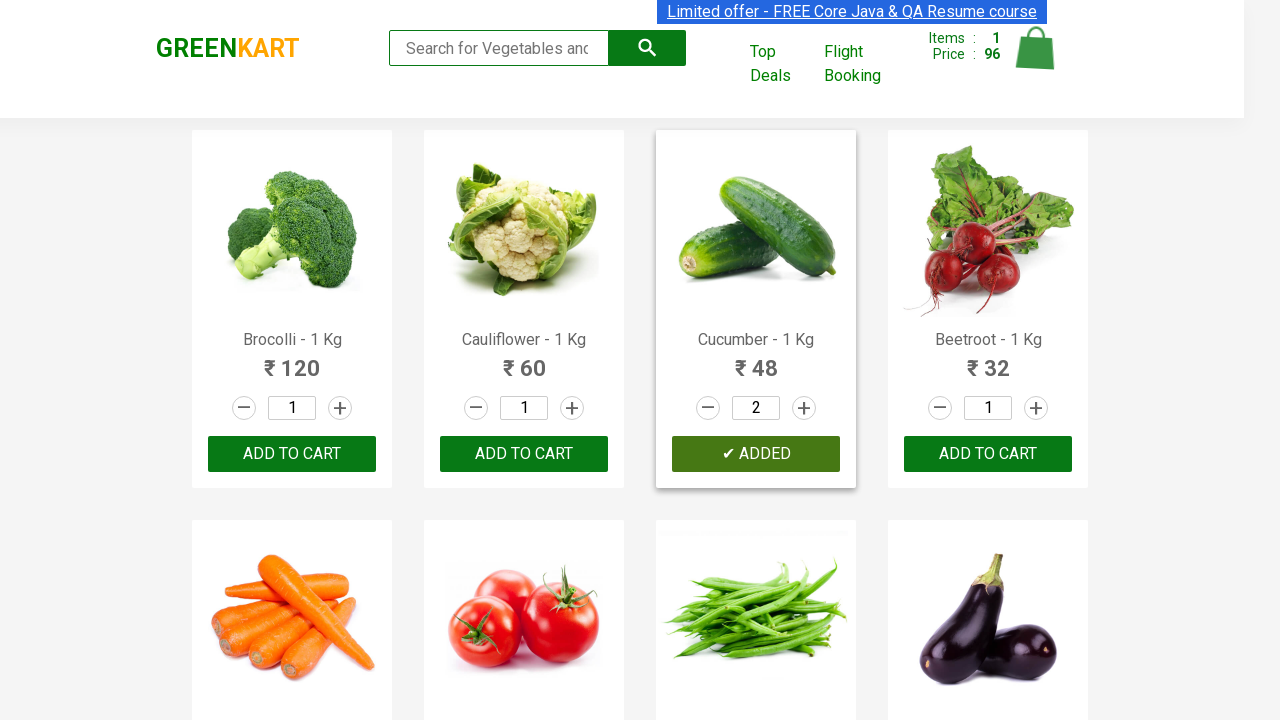

Clicked + button to increase quantity for Brinjal
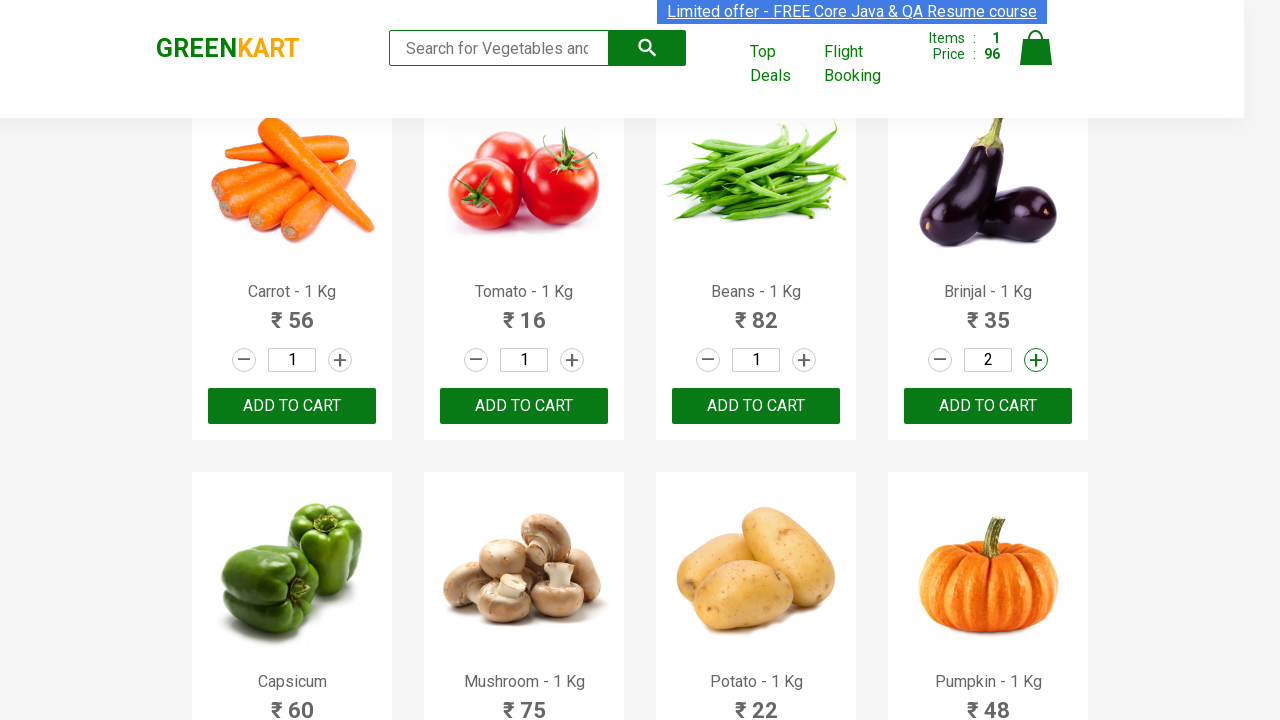

Waited 1 second for quantity update
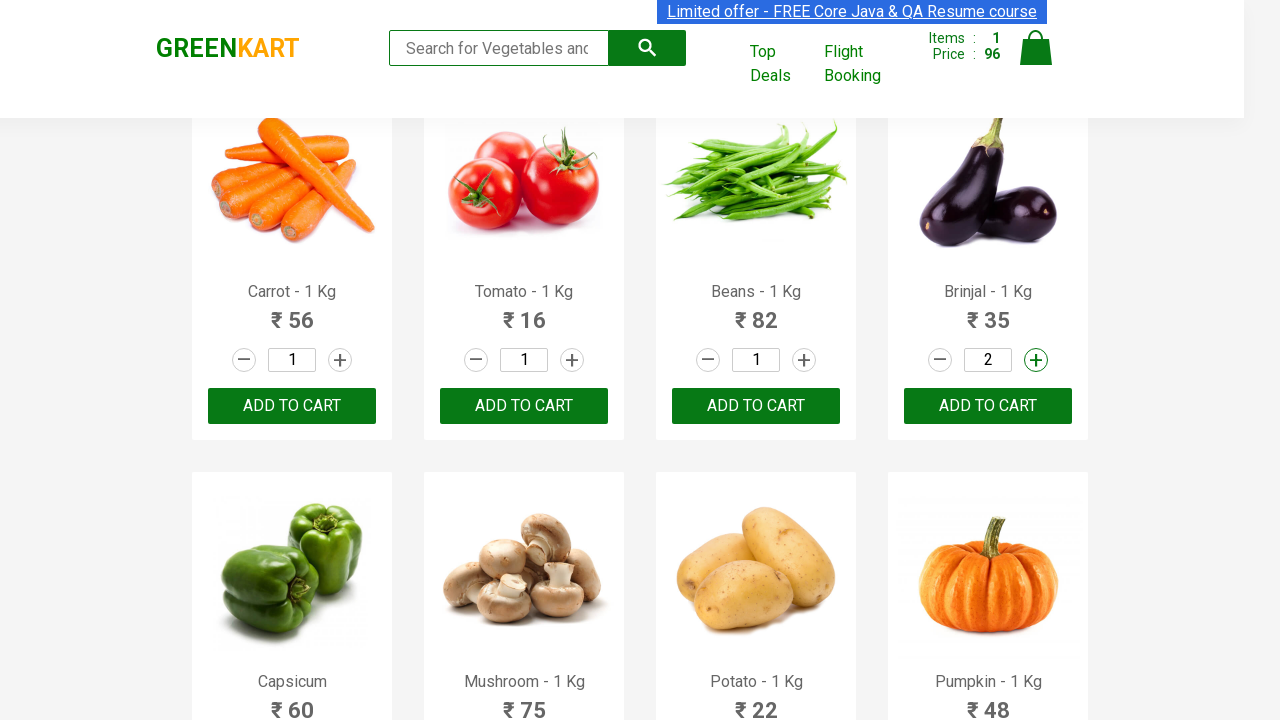

Clicked 'Add to Cart' button for Brinjal
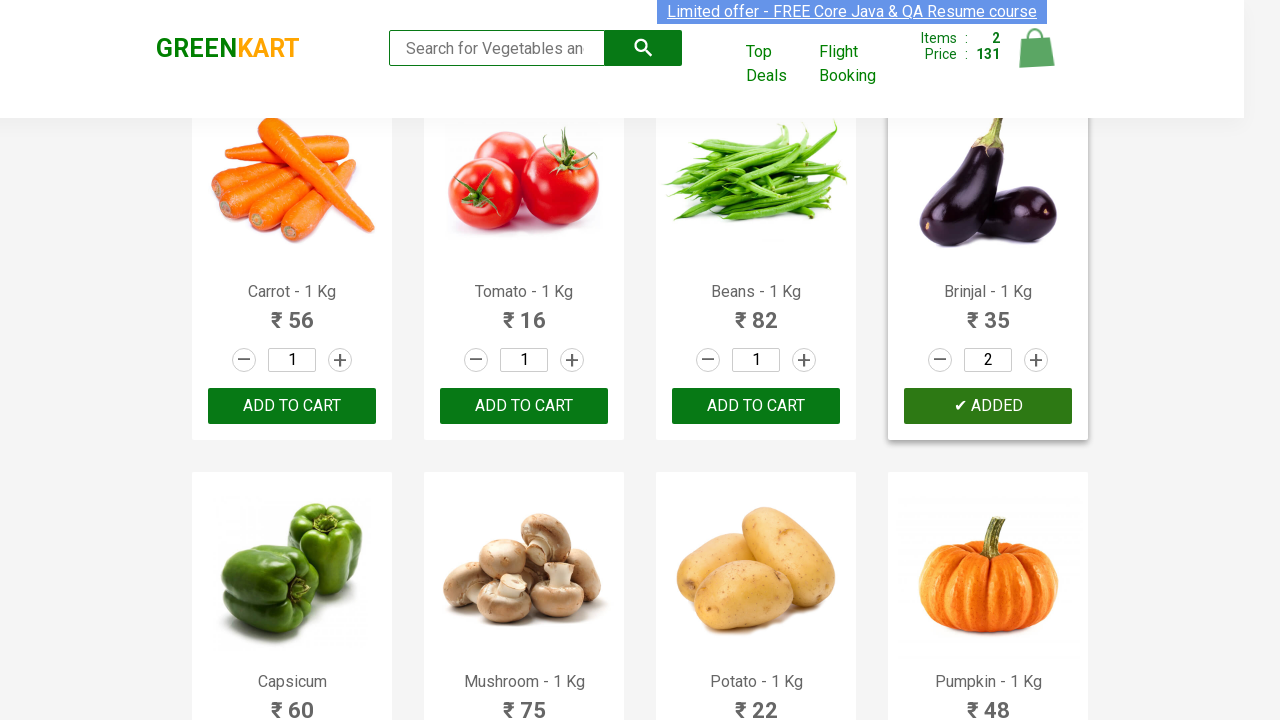

Clicked + button to increase quantity for Mushroom
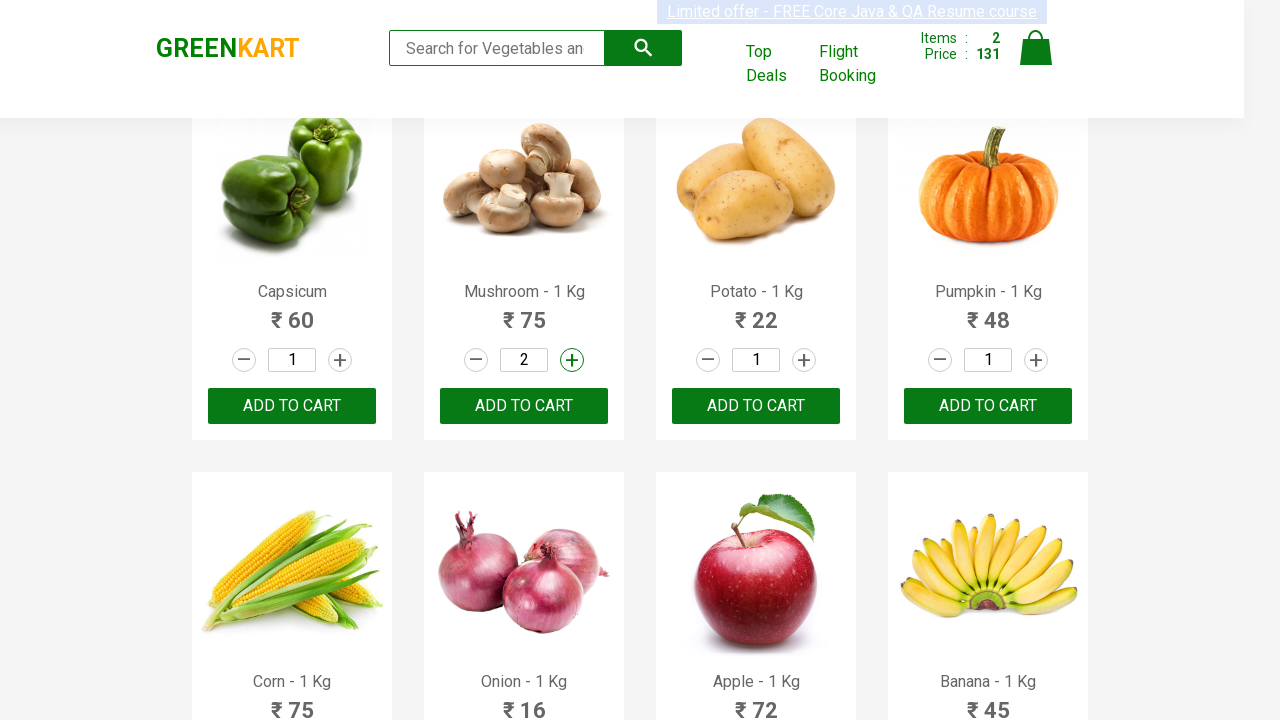

Waited 1 second for quantity update
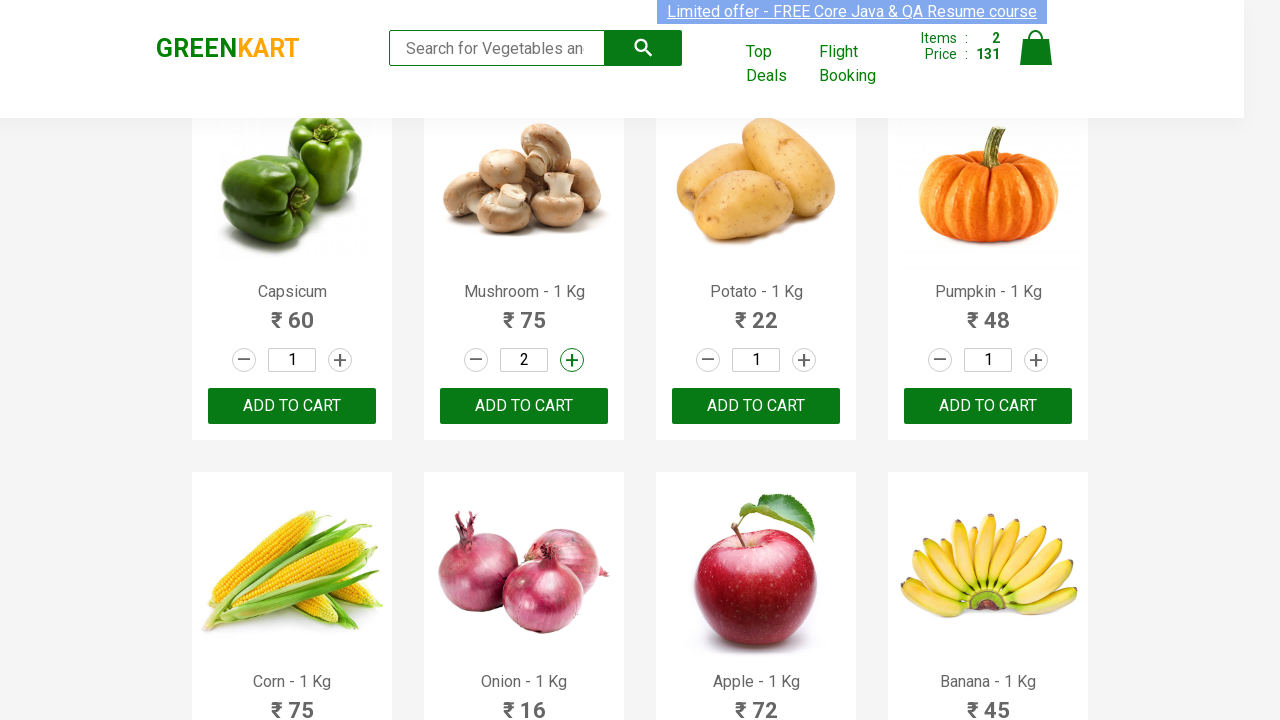

Clicked 'Add to Cart' button for Mushroom
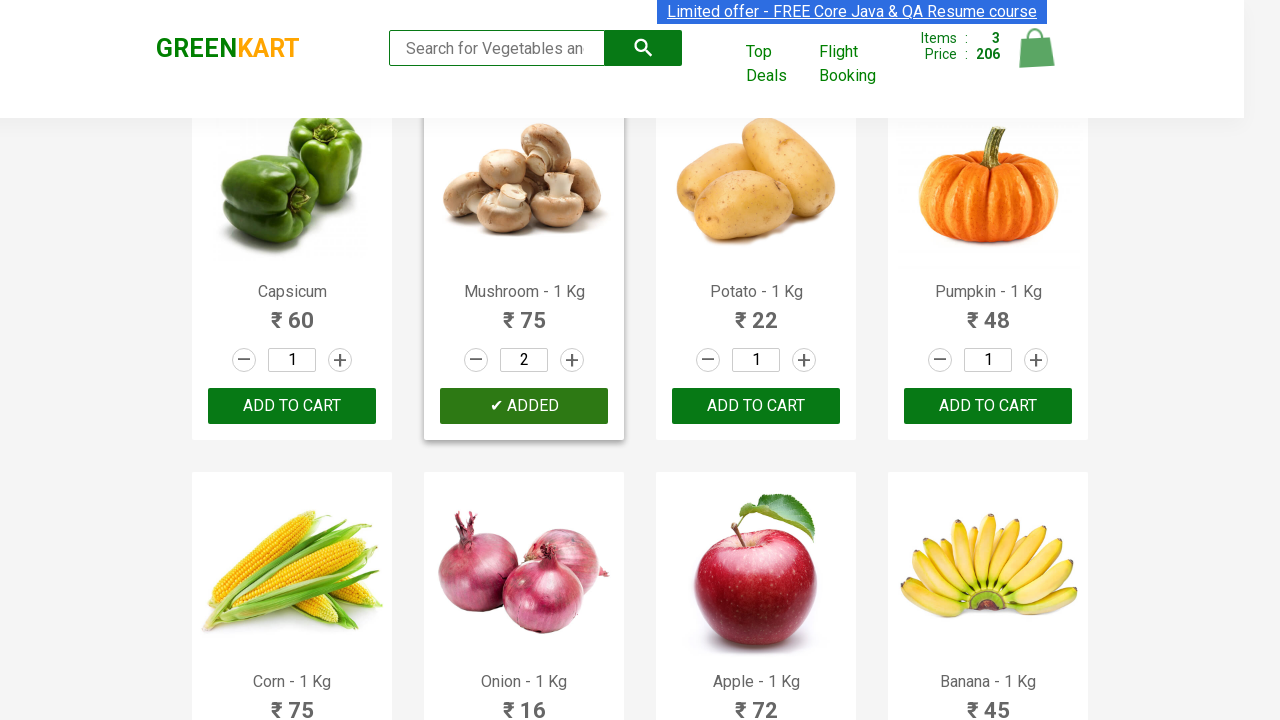

Clicked + button to increase quantity for Musk Melon
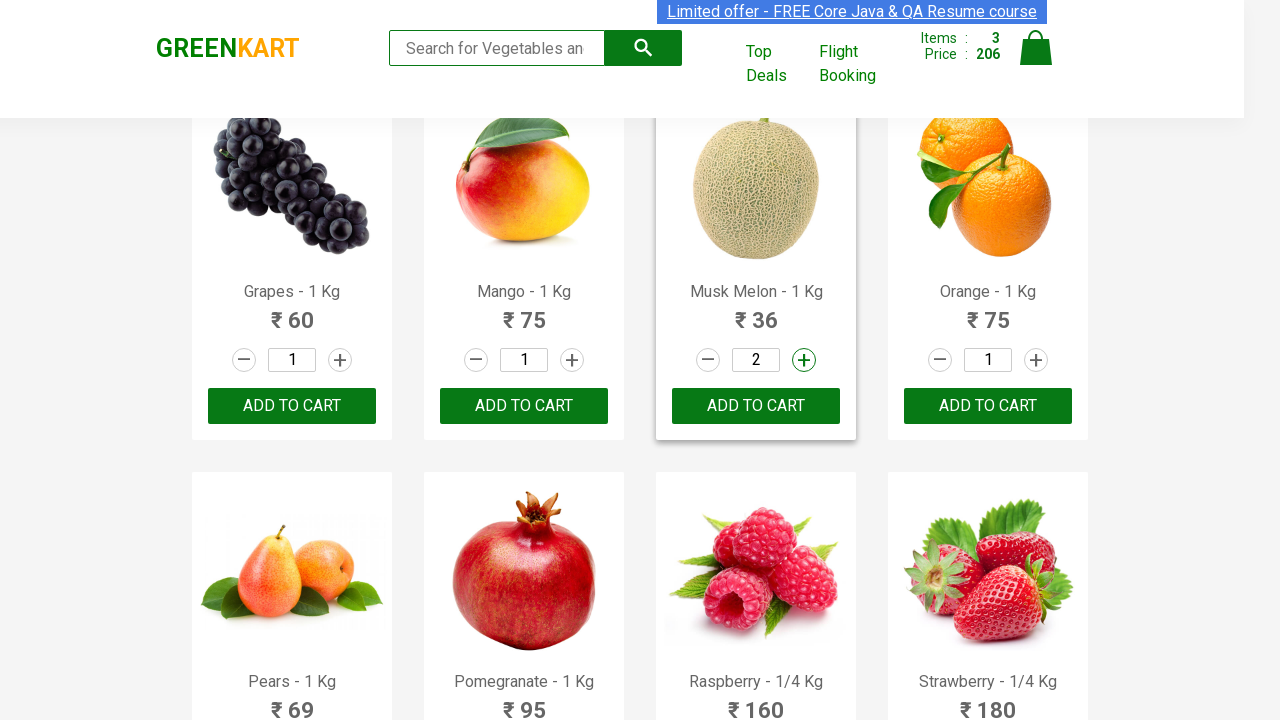

Waited 1 second for quantity update
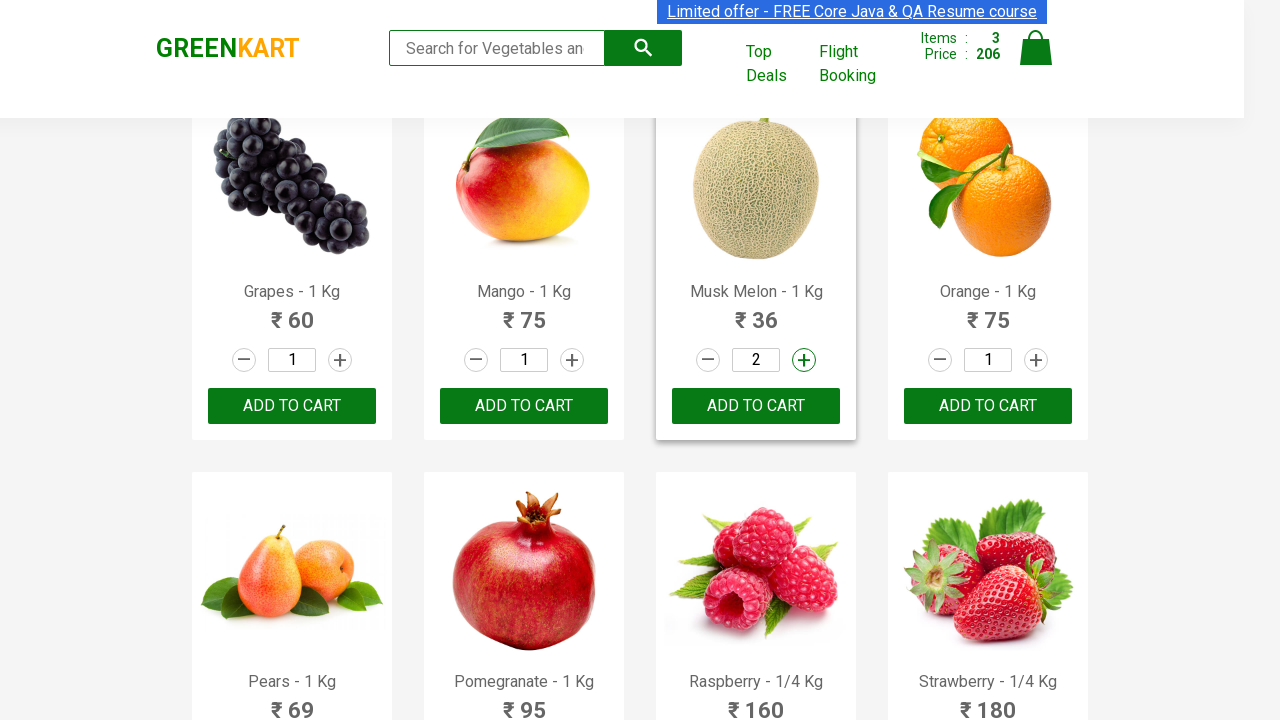

Clicked 'Add to Cart' button for Musk Melon
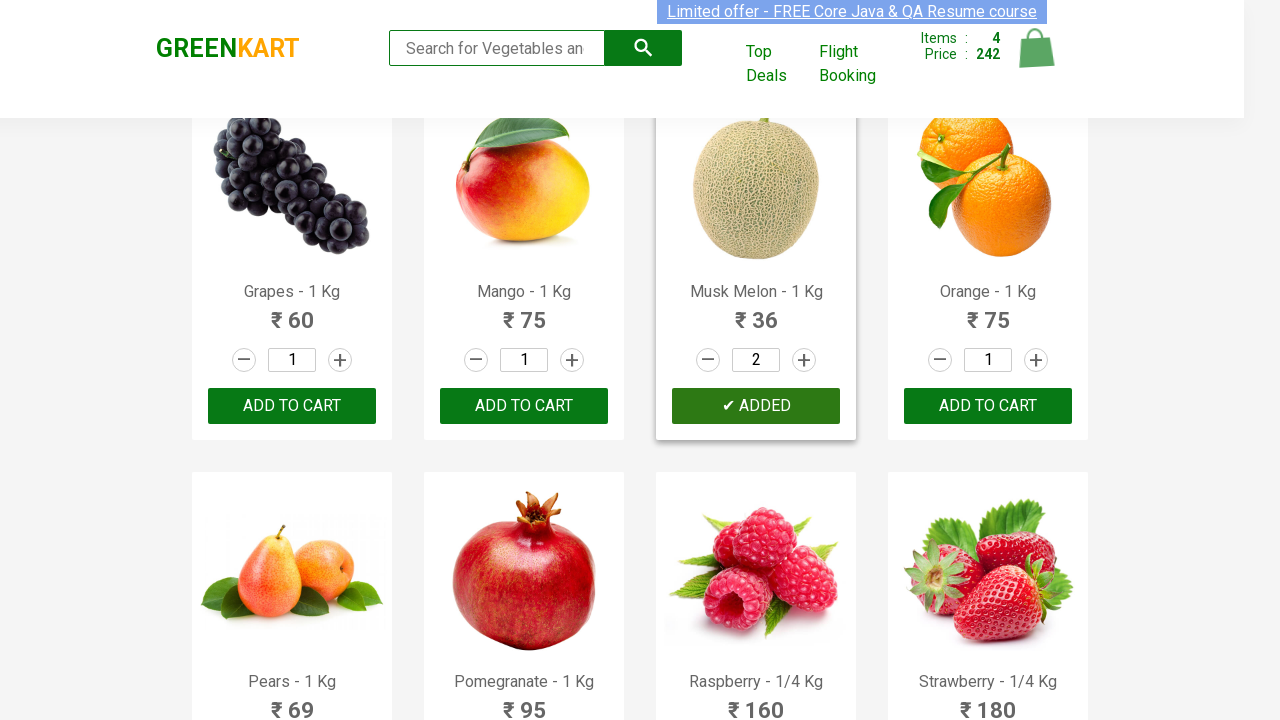

All 4 products successfully added to cart
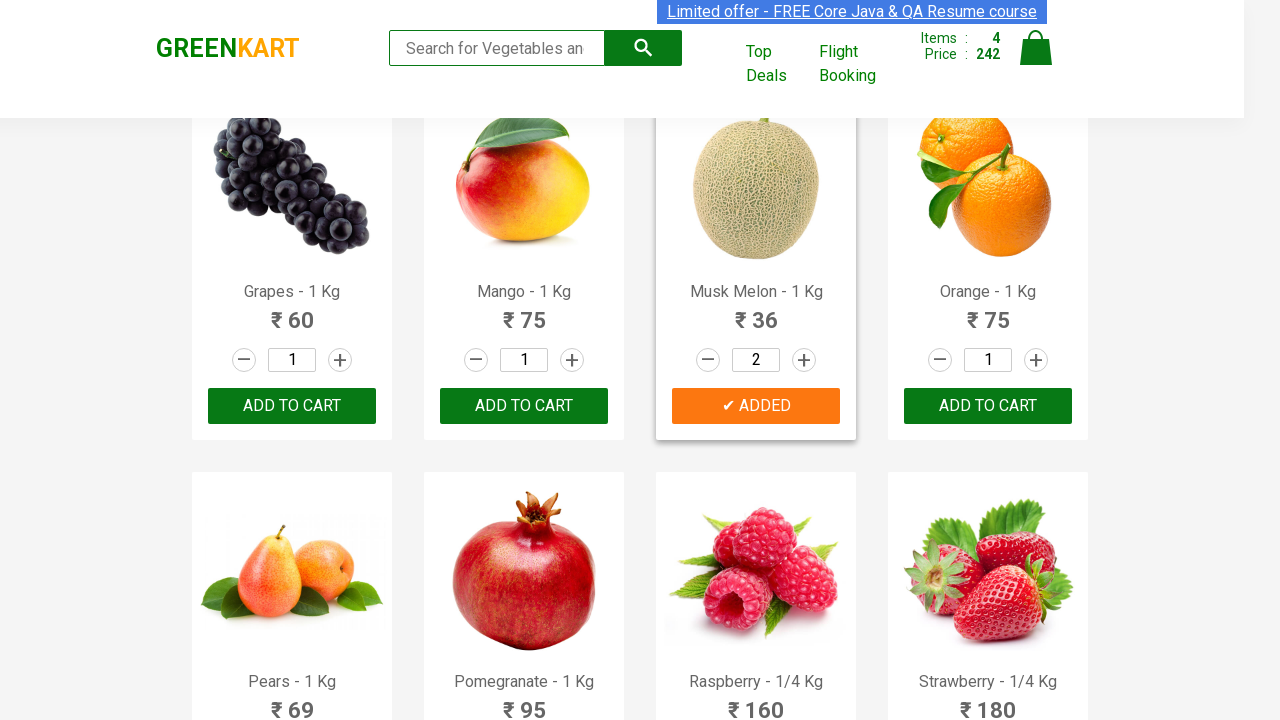

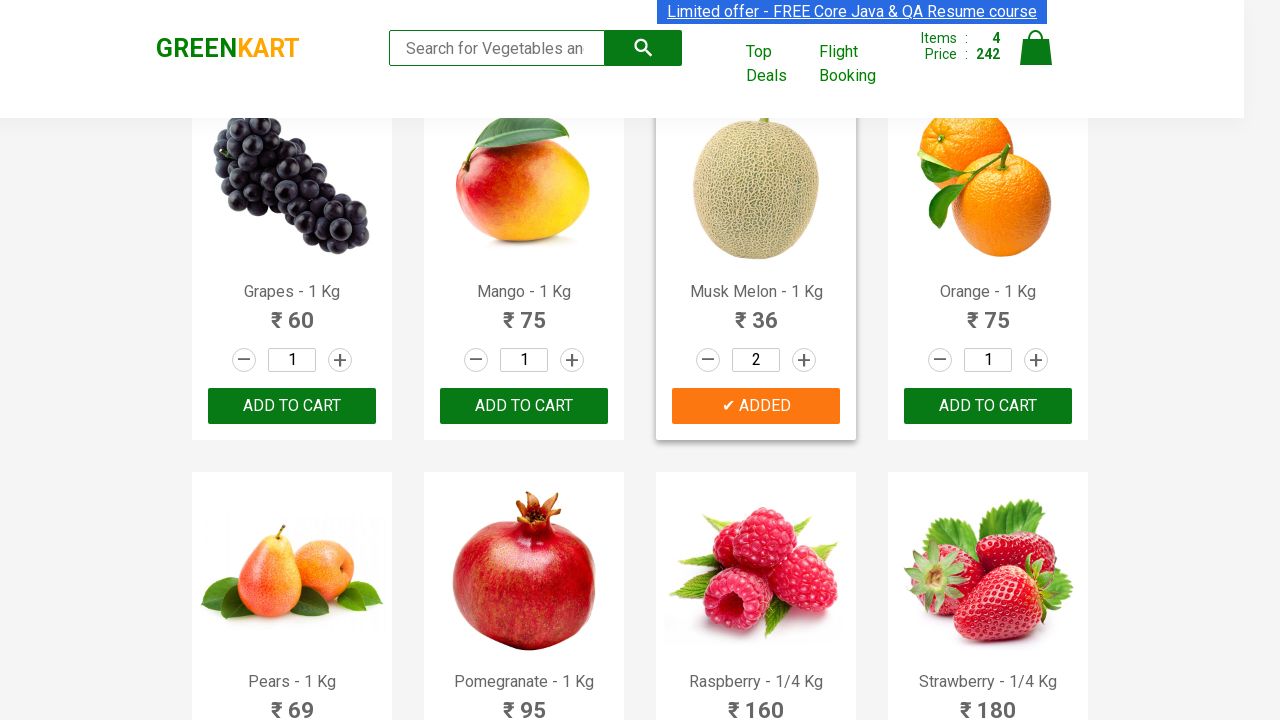